Tests a number input field by entering a value, clearing it, and entering a different value to verify input field functionality

Starting URL: http://the-internet.herokuapp.com/inputs

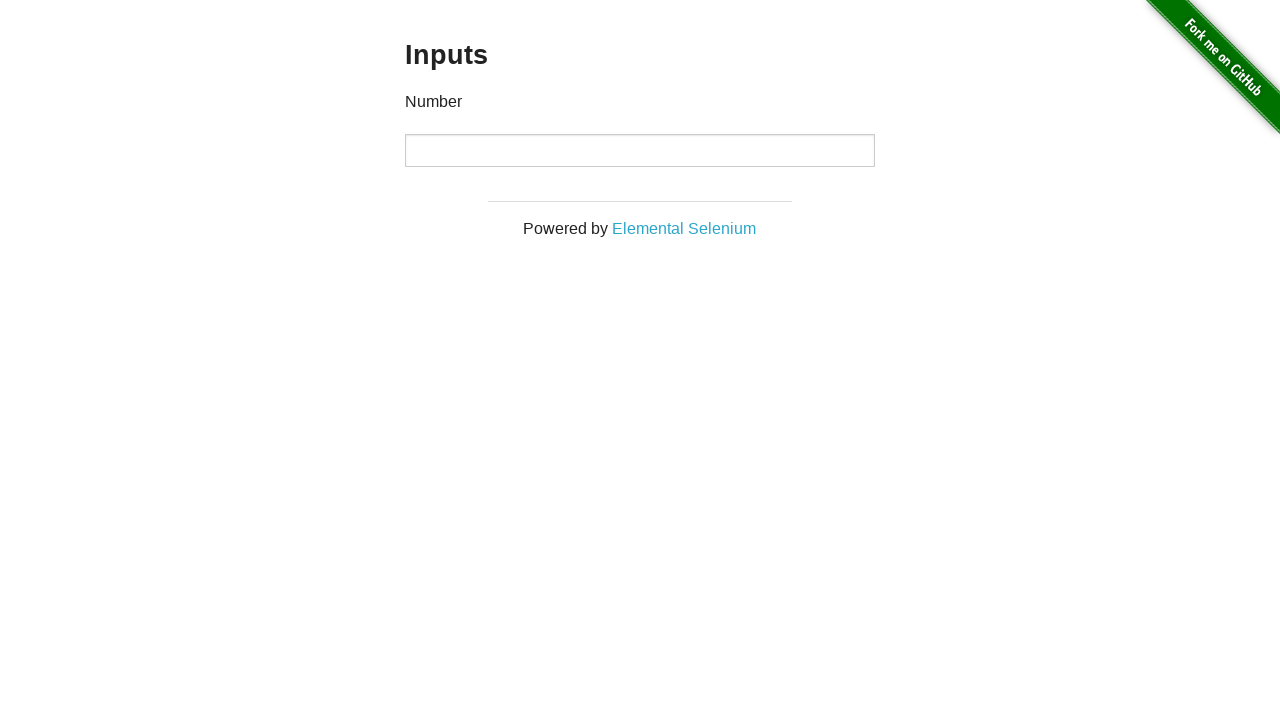

Entered first value '1000' into the number input field on input[type="number"]
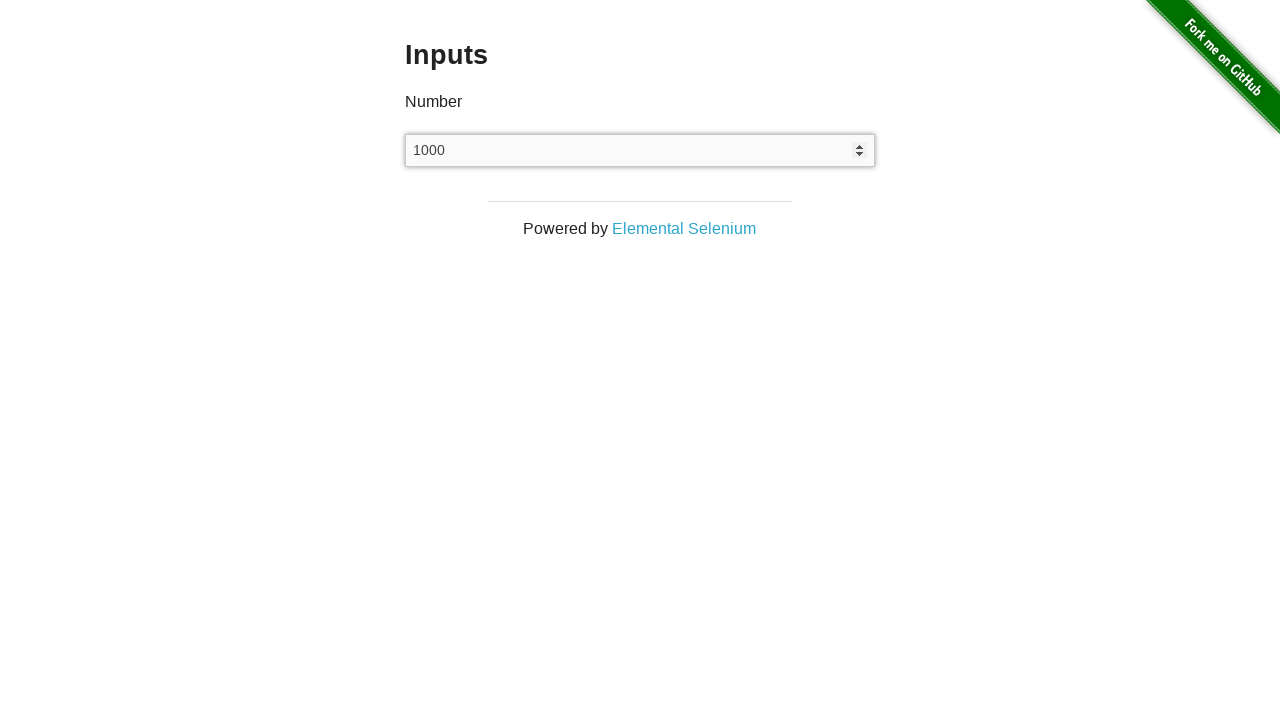

Cleared the number input field on input[type="number"]
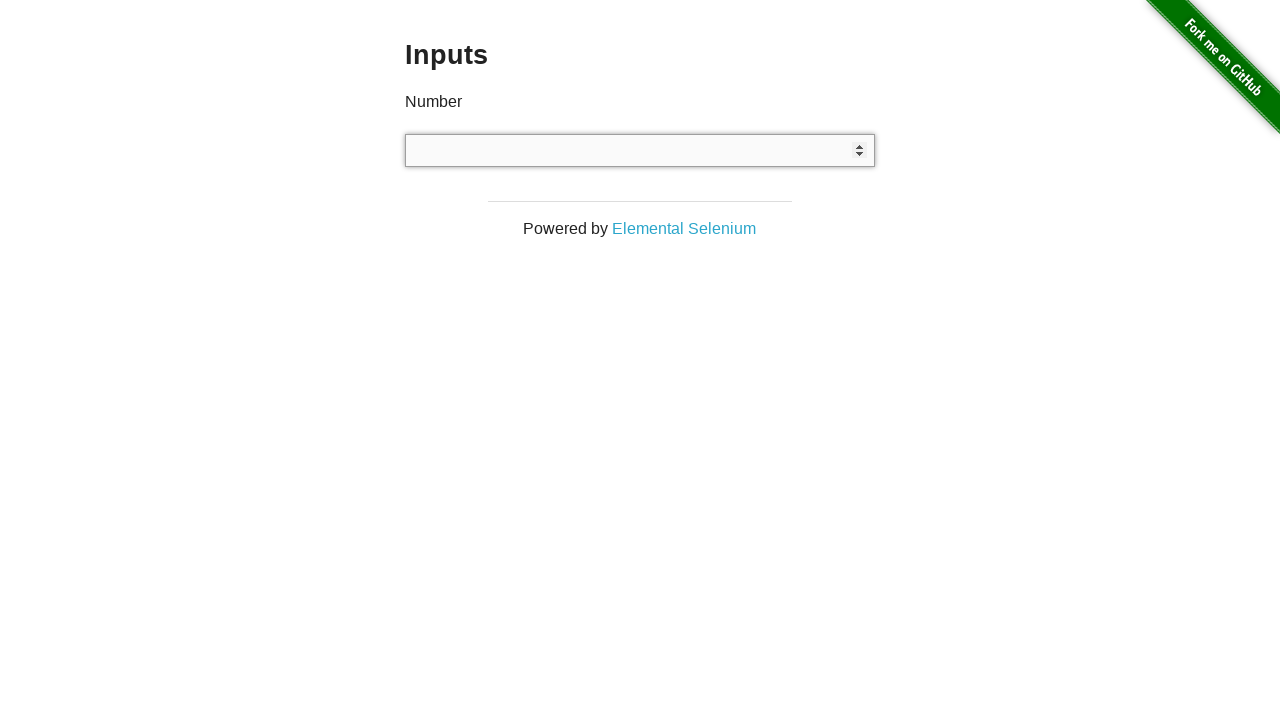

Entered second value '999' into the number input field on input[type="number"]
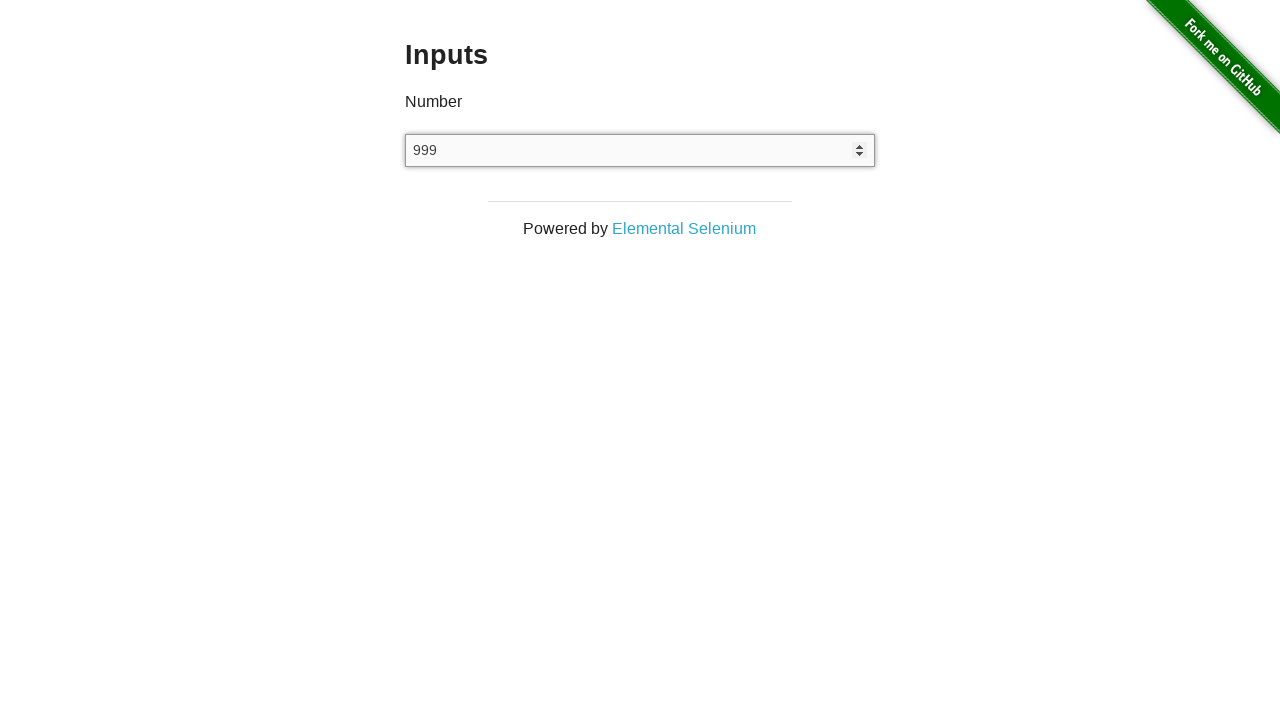

Verified number input field is visible with new value
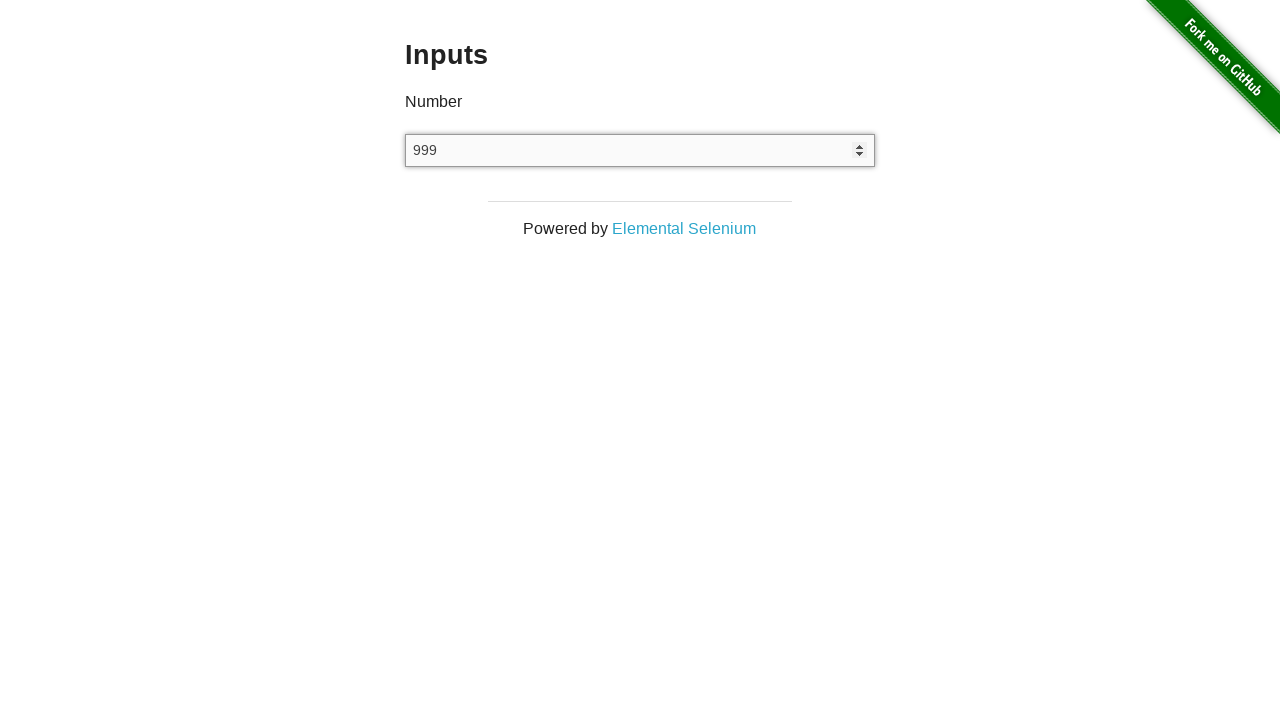

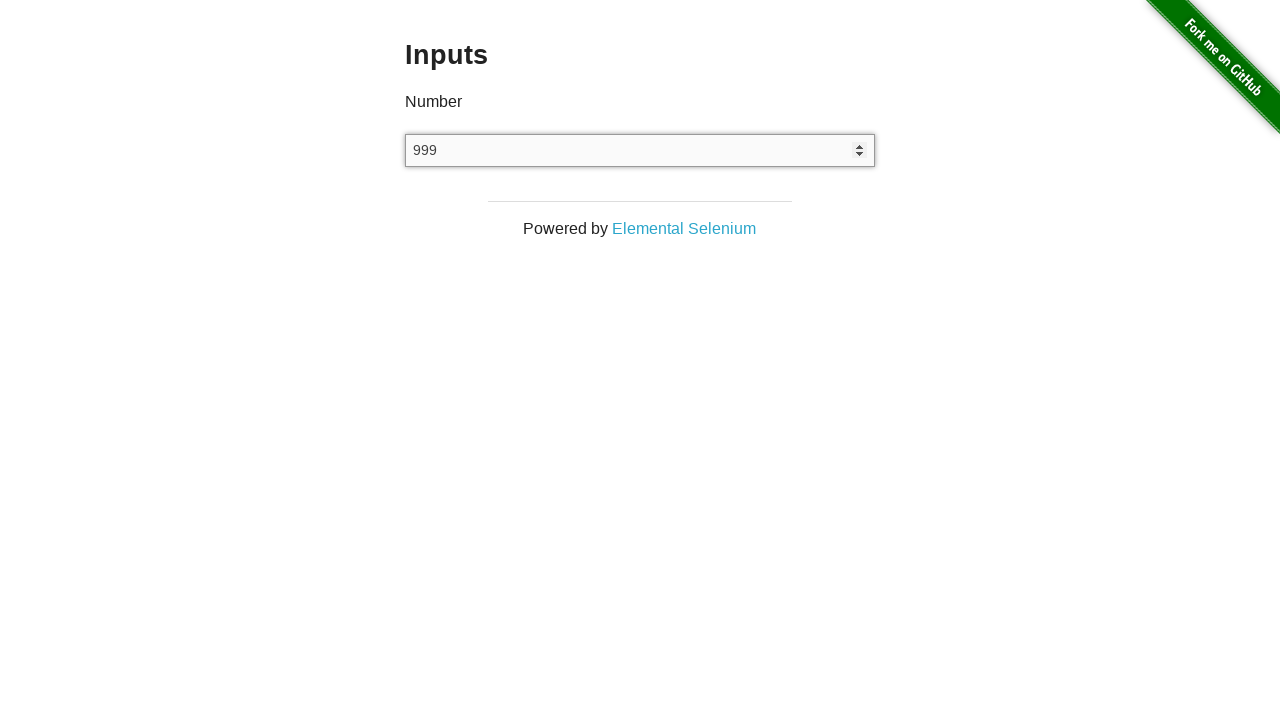